Tests a practice registration form by filling out personal information including name, email, gender, phone number, date of birth, hobbies, subjects, address, and location dropdowns, then submitting the form.

Starting URL: https://demoqa.com/automation-practice-form

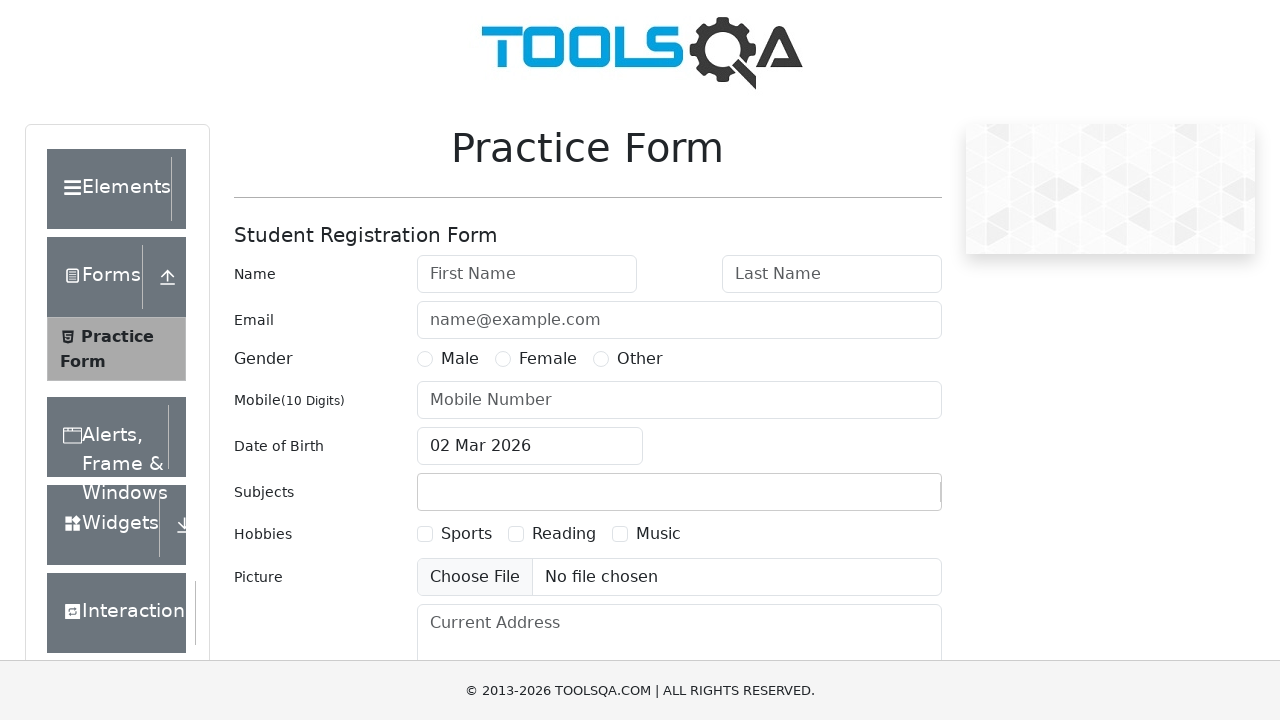

Filled first name field with 'Serje' on #firstName
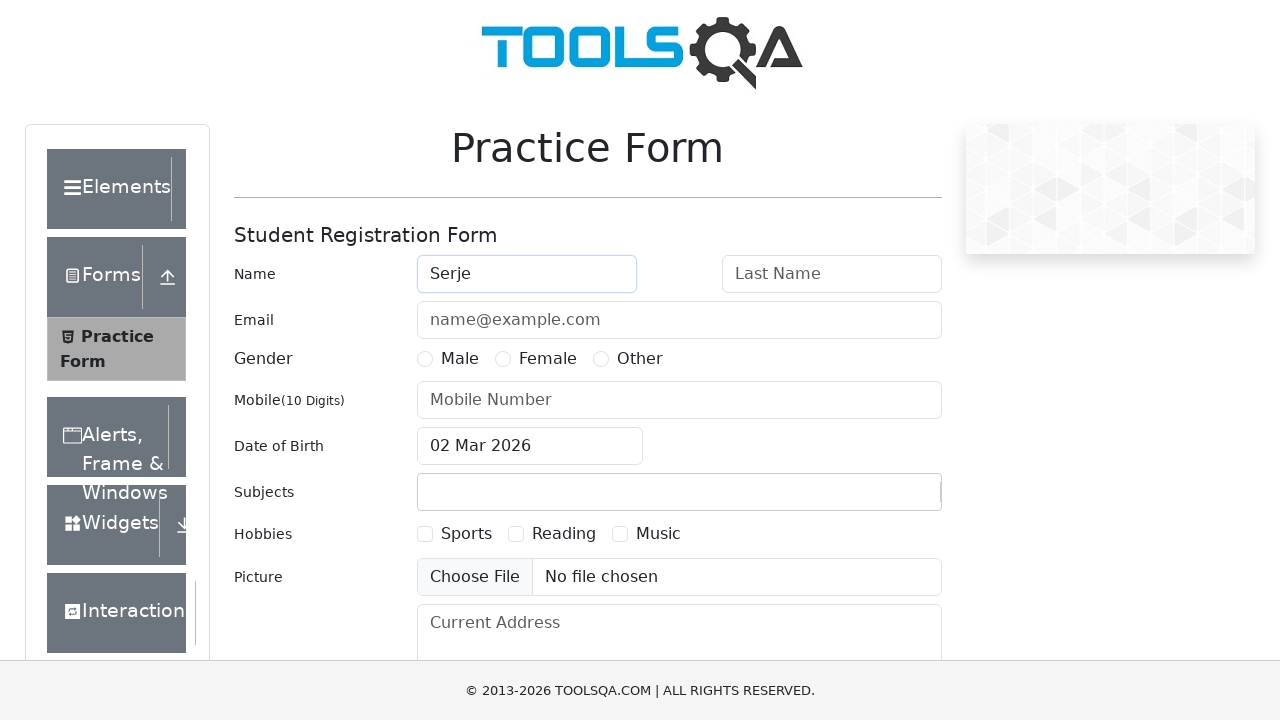

Filled last name field with 'Moroz' on #lastName
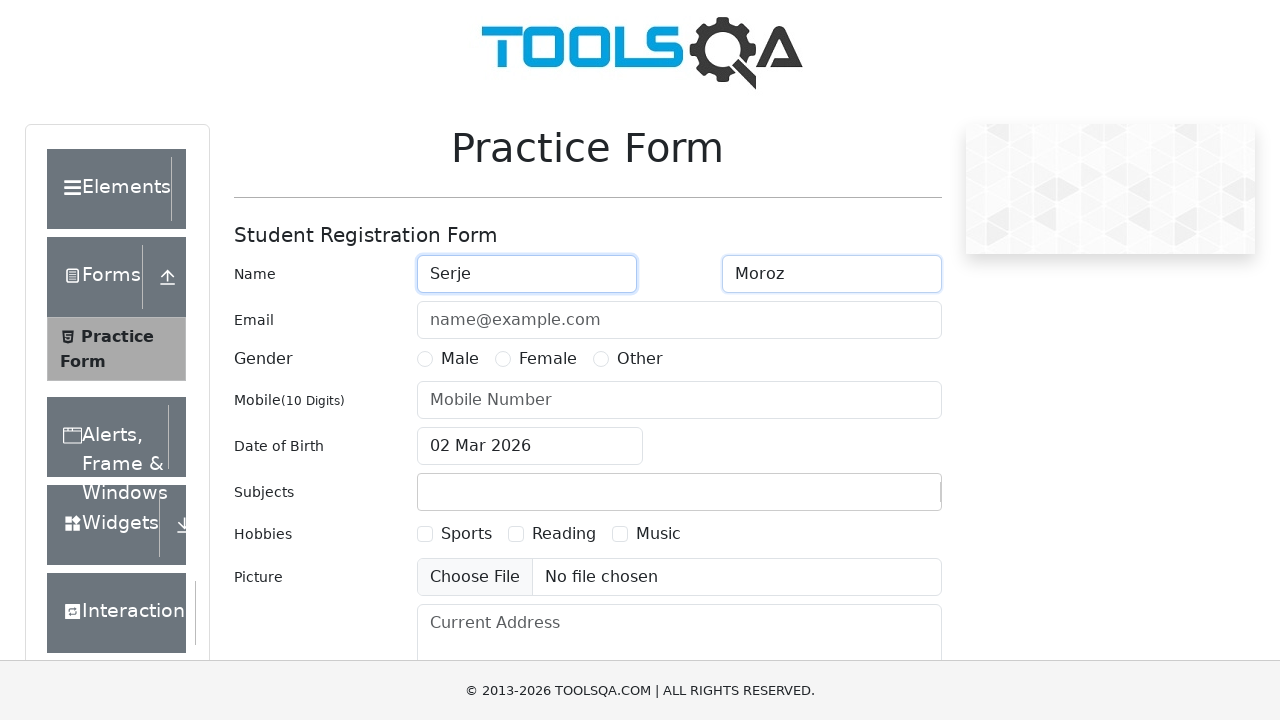

Filled email field with 'SerjeMoroz@gmail.com' on #userEmail
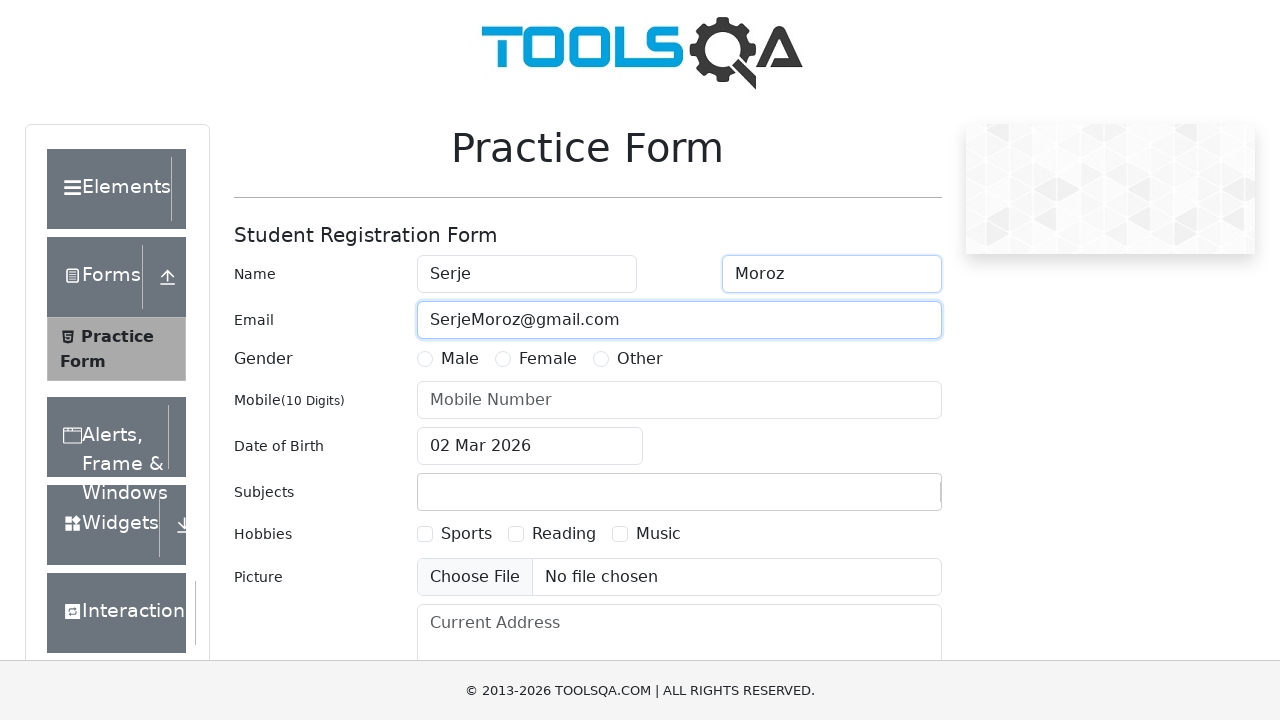

Selected Male gender option at (460, 359) on label[for='gender-radio-1']
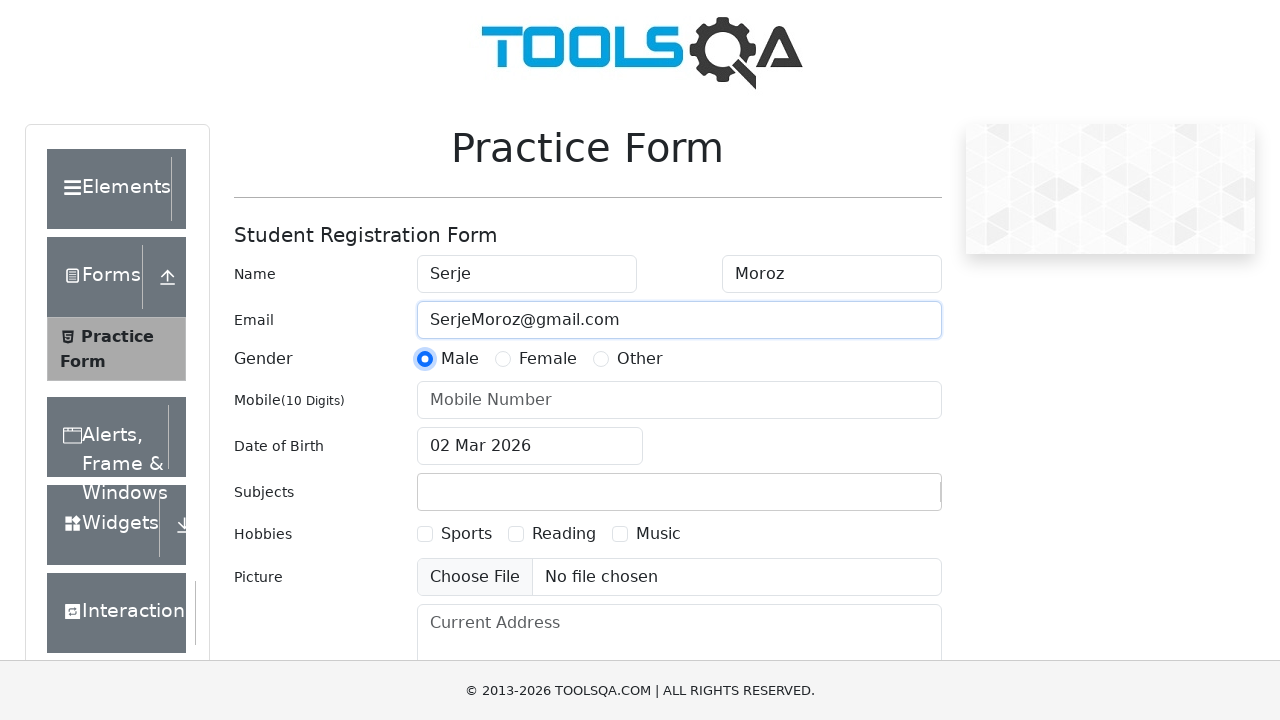

Filled phone number field with '0123456789' on #userNumber
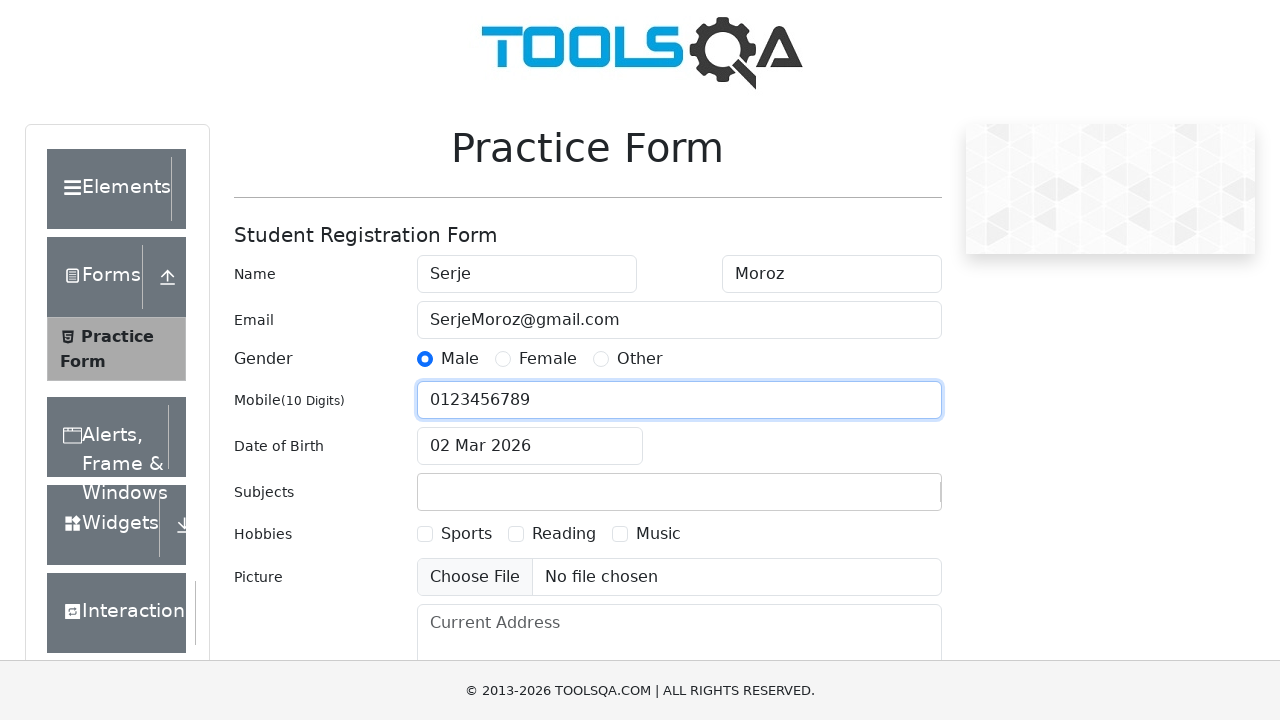

Opened date of birth picker at (530, 446) on #dateOfBirthInput
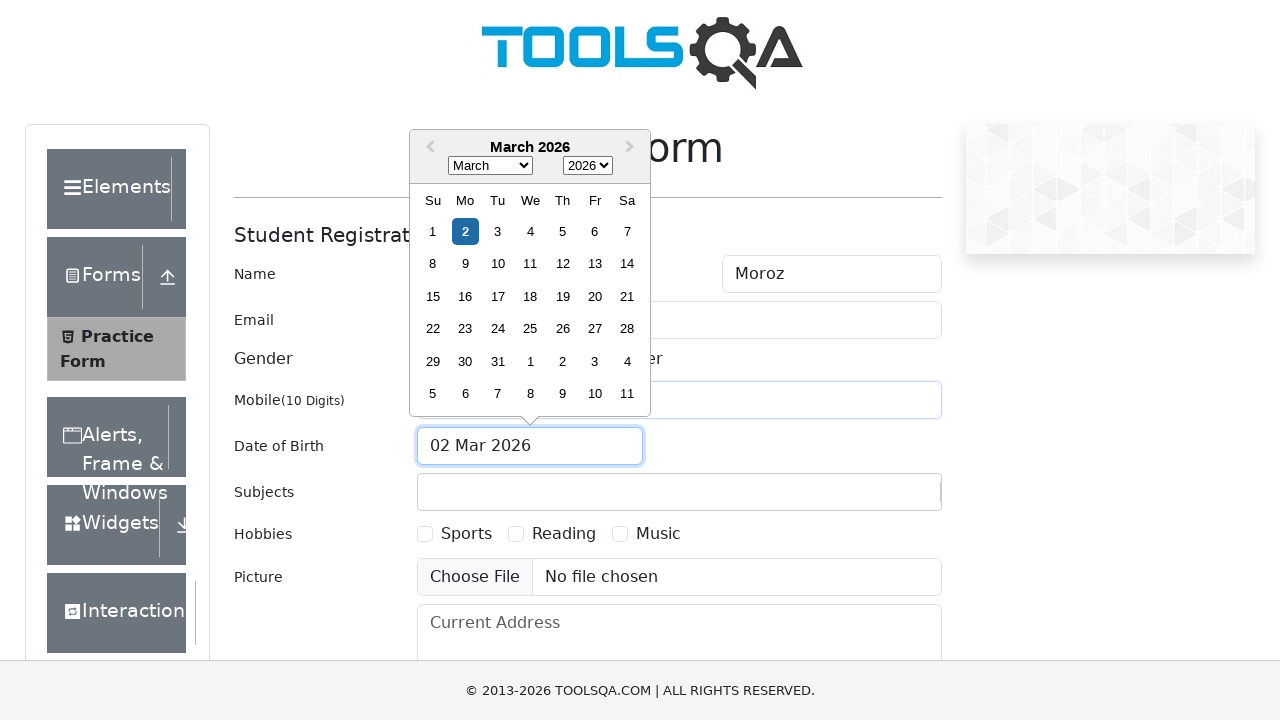

Selected August from month dropdown on .react-datepicker__month-select
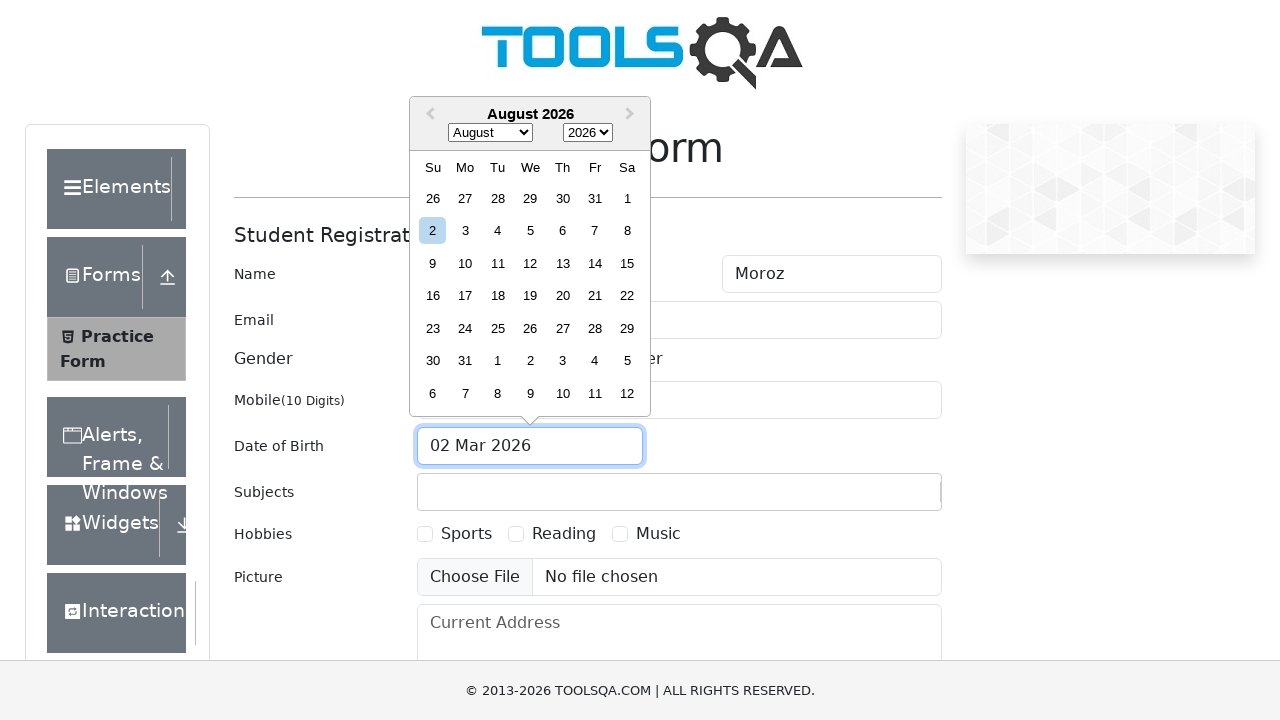

Selected 2000 from year dropdown on .react-datepicker__year-select
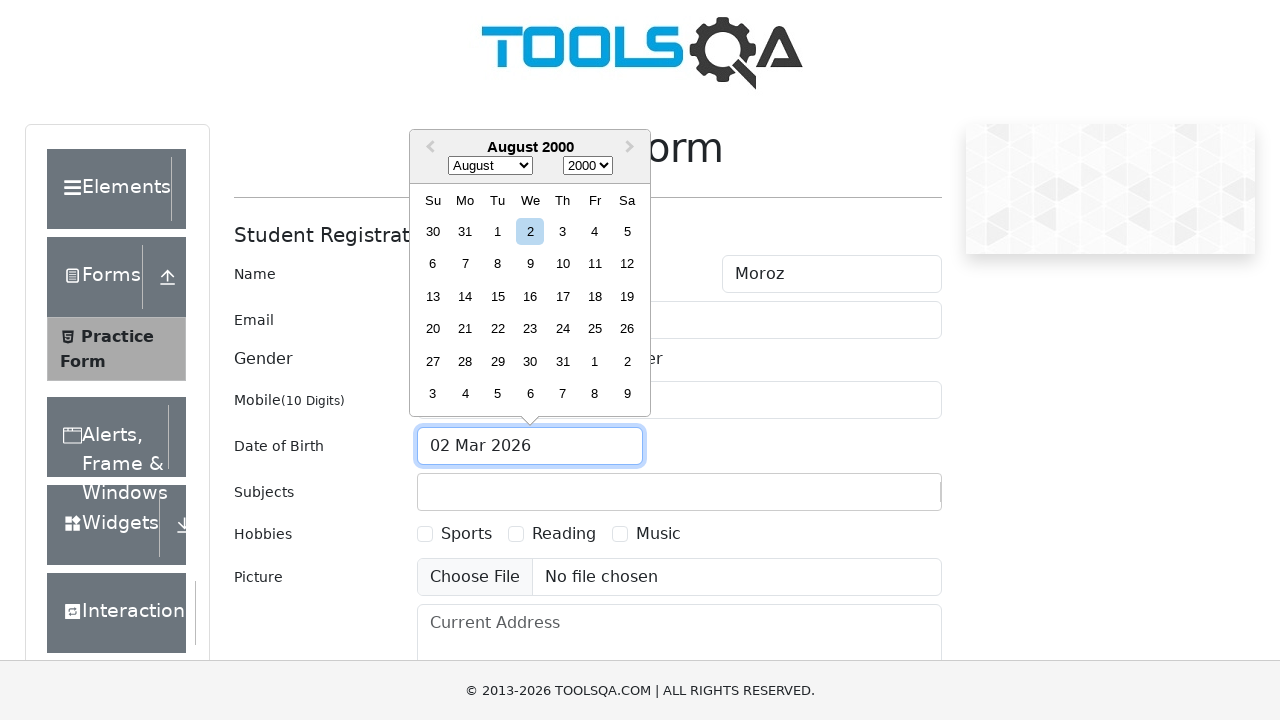

Selected 16th day from date picker at (530, 296) on .react-datepicker__day--016:not(.react-datepicker__day--outside-month)
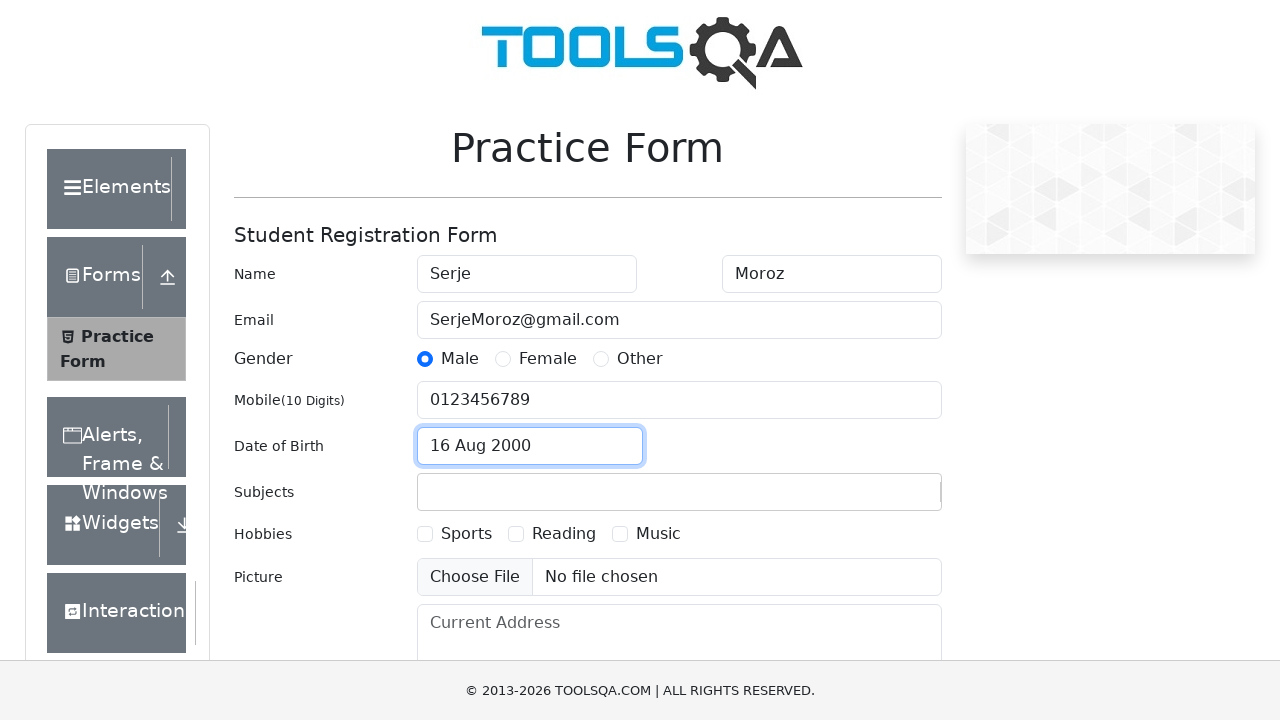

Selected Music hobby checkbox at (658, 534) on label[for='hobbies-checkbox-3']
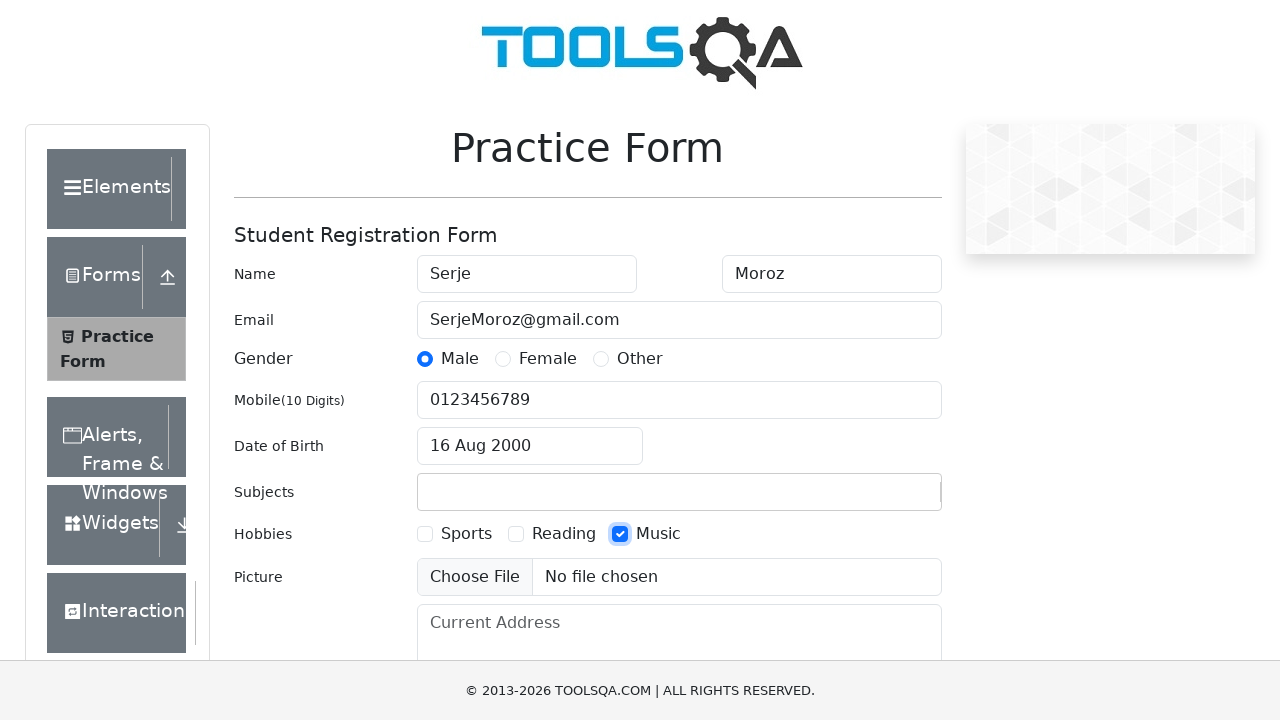

Filled subjects field with 'English' on #subjectsInput
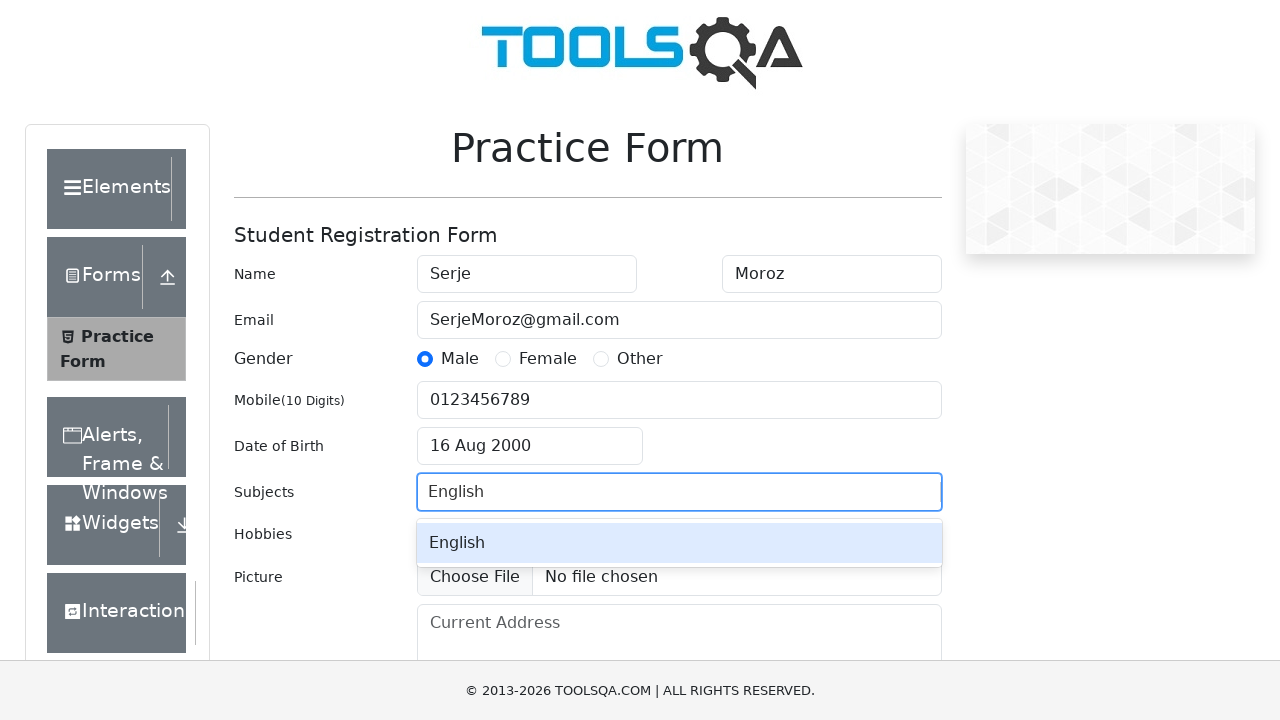

Pressed Enter to confirm English subject on #subjectsInput
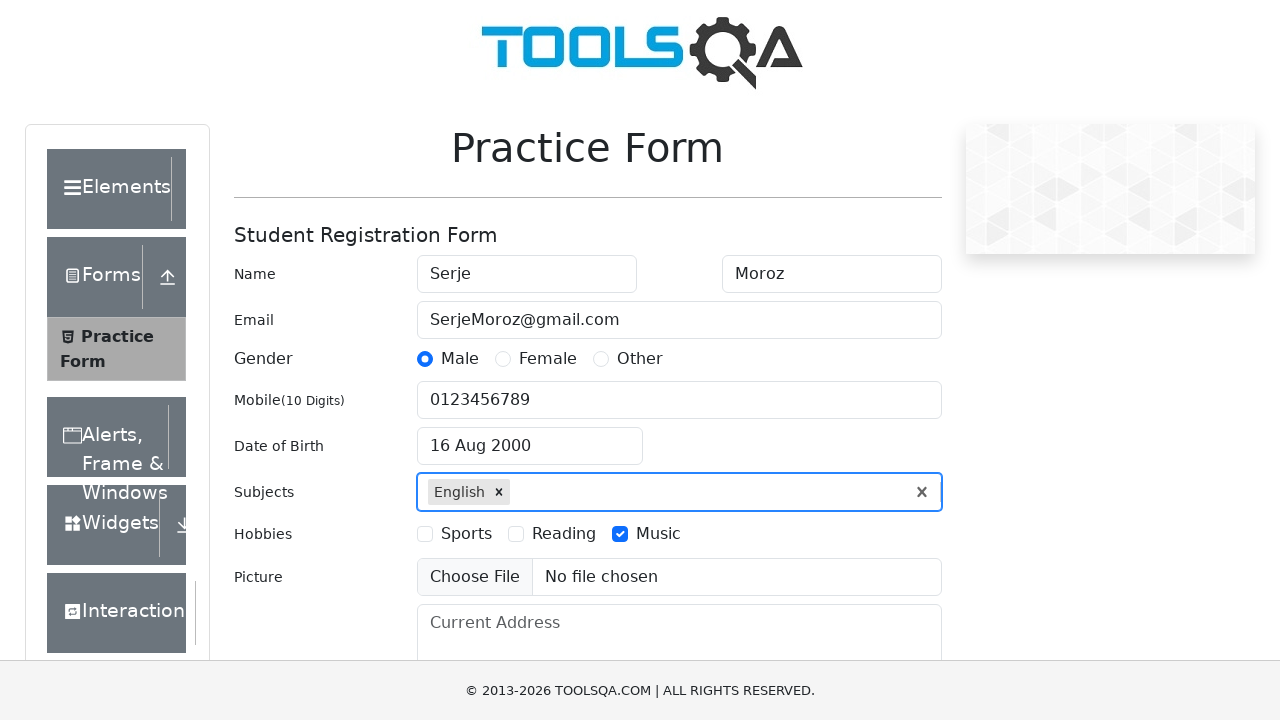

Filled current address field with 'Пушкина колотушкина 54' on #currentAddress
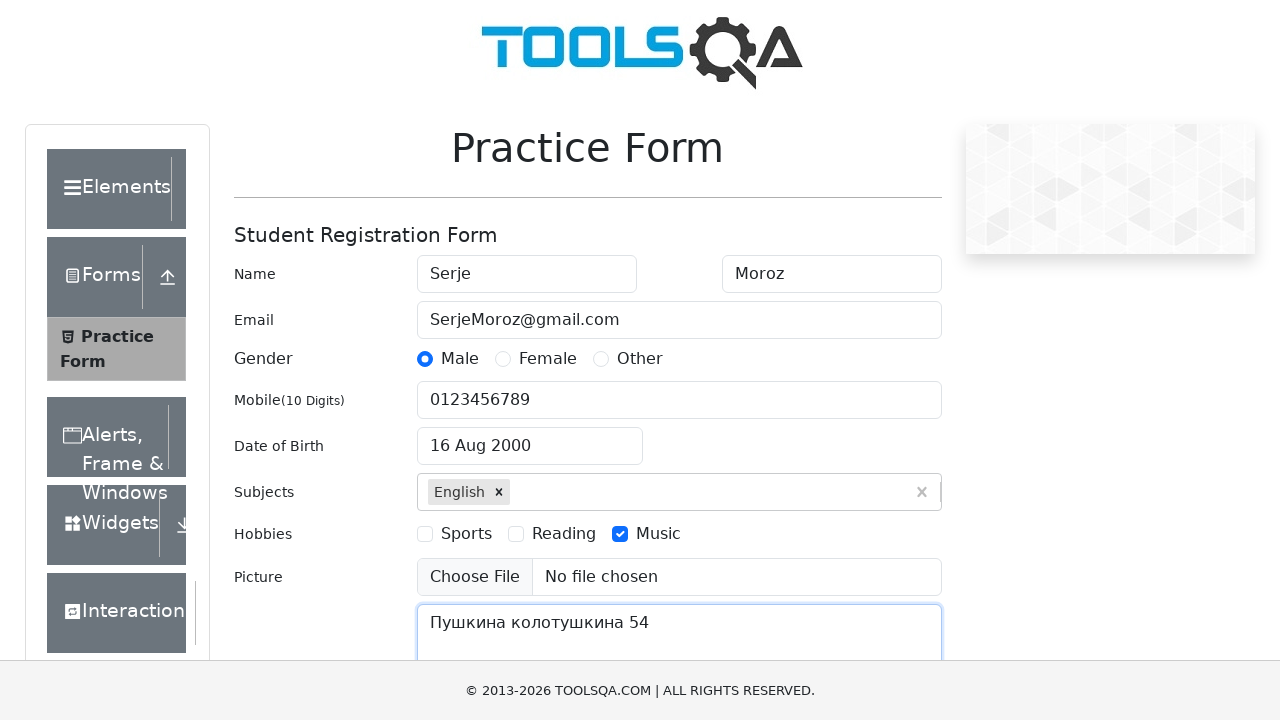

Opened state dropdown at (527, 437) on #state
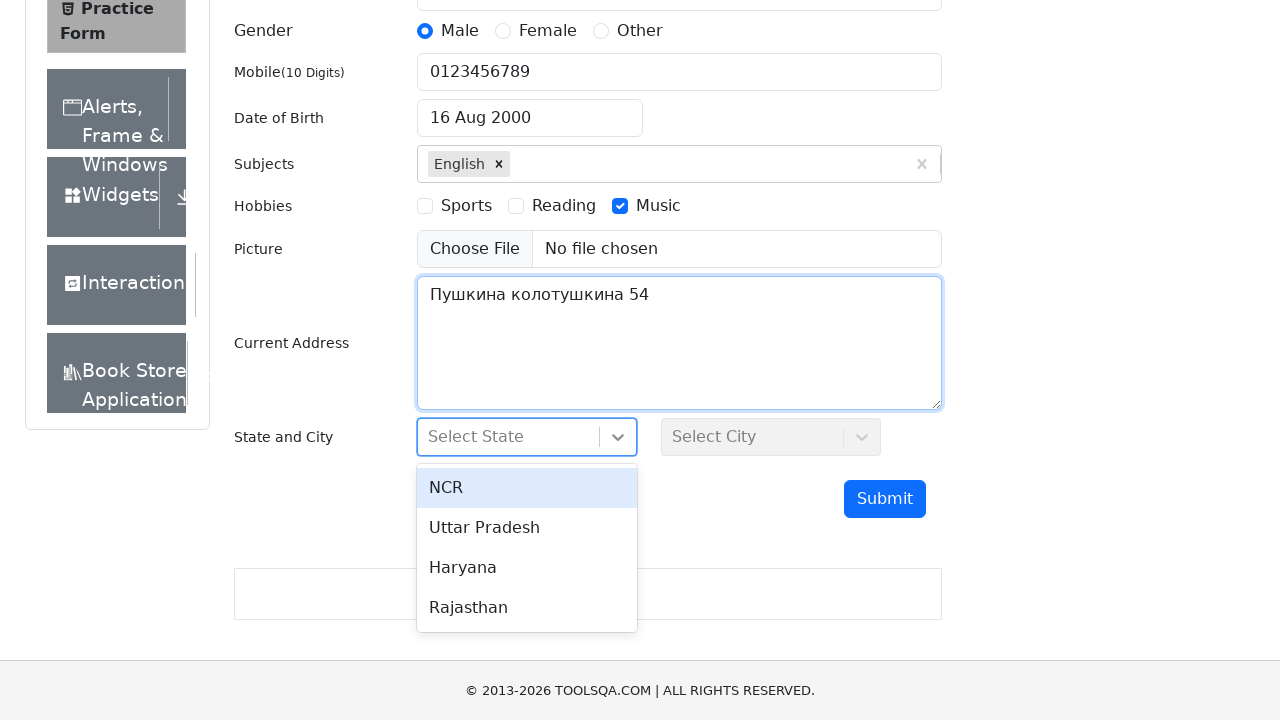

Selected first state option at (527, 488) on #react-select-3-option-0
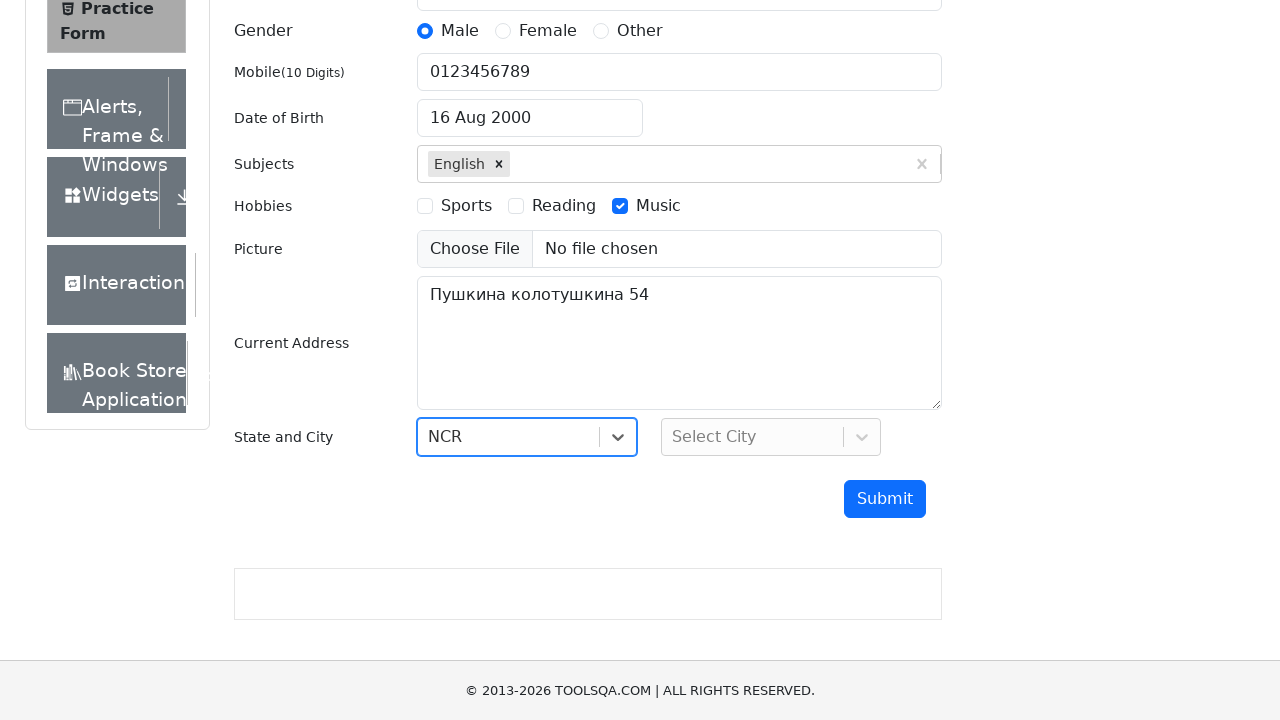

Opened city dropdown at (771, 437) on #city
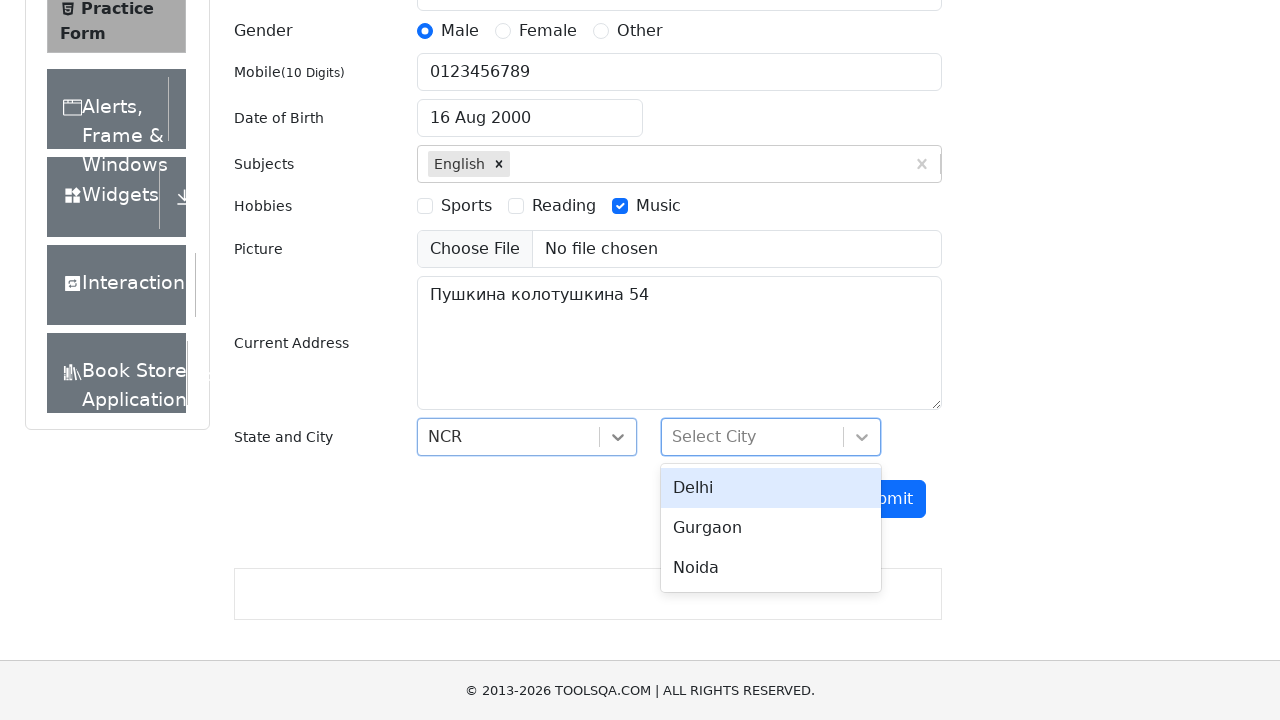

Selected second city option at (771, 528) on #react-select-4-option-1
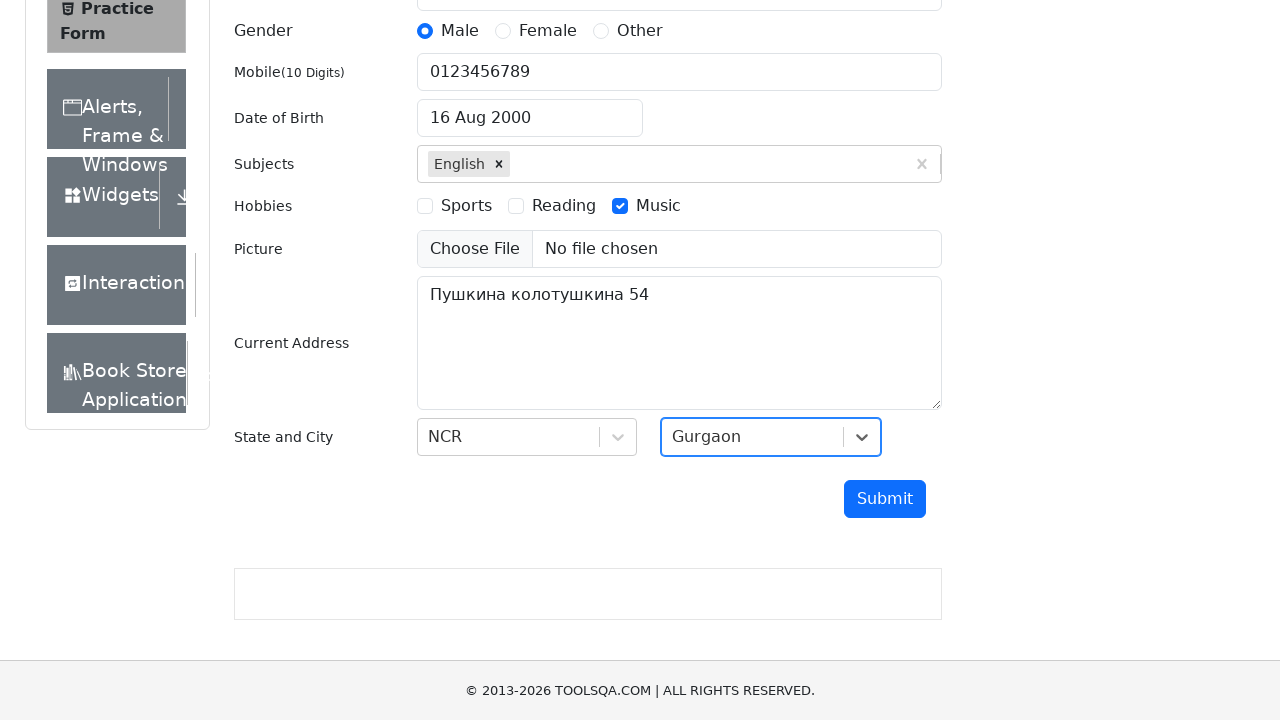

Submitted the practice registration form at (885, 499) on #submit
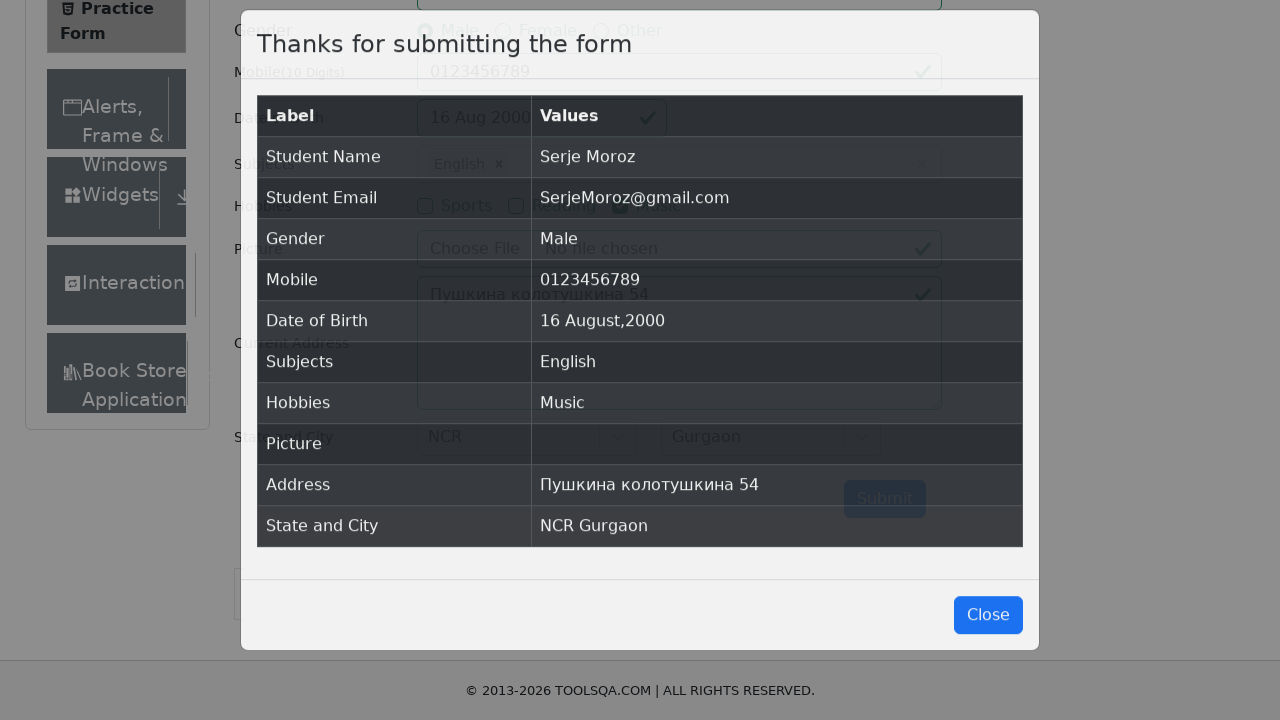

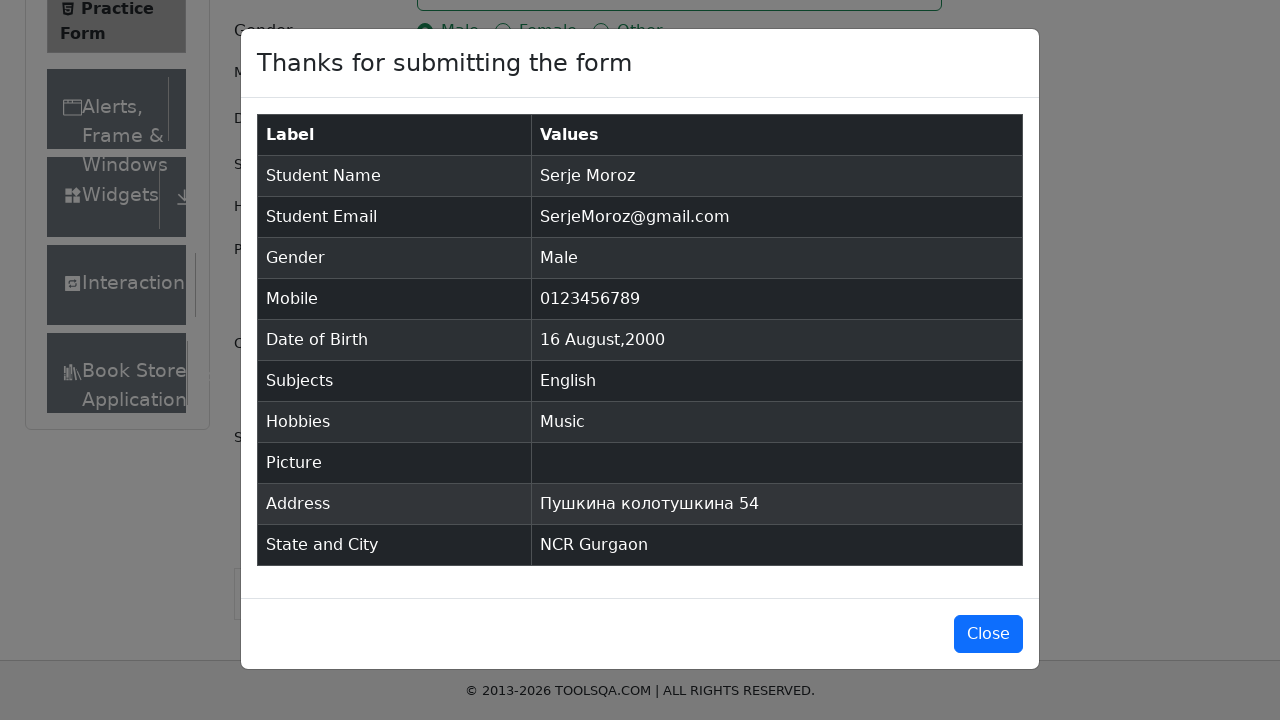